Tests file download functionality by clicking on a file link to download it and verifying the download completes

Starting URL: https://the-internet.herokuapp.com/download

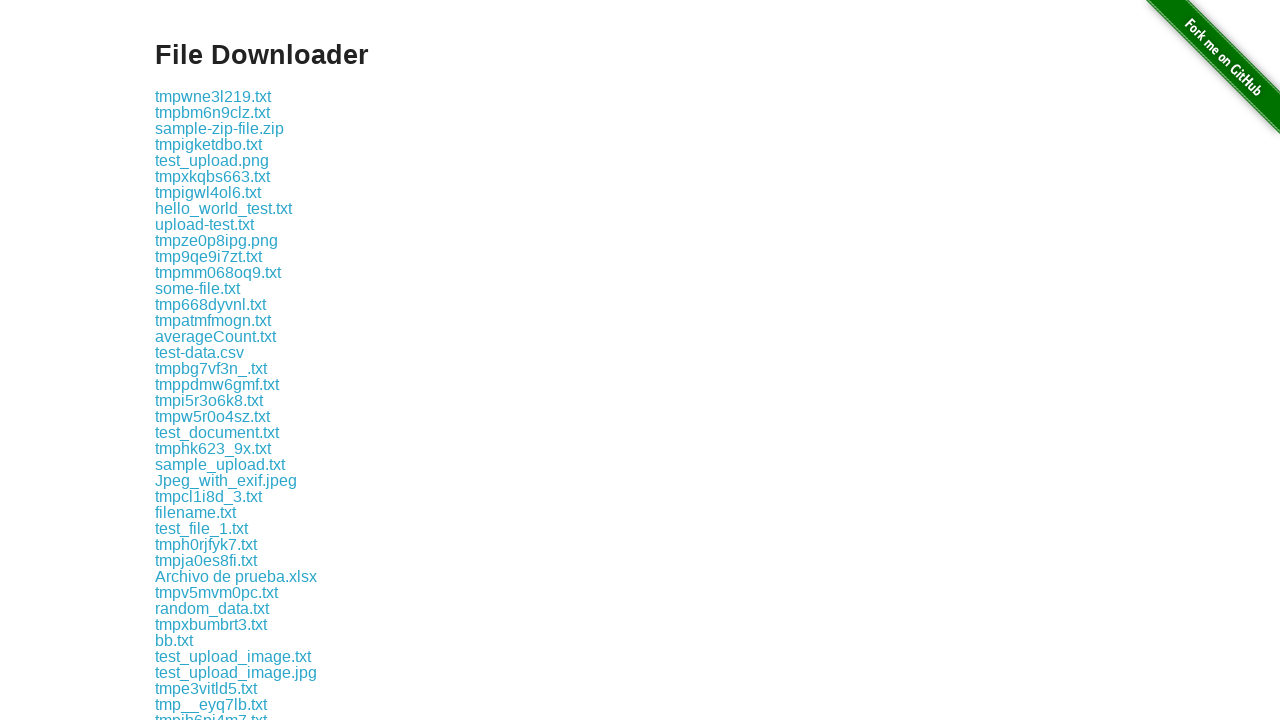

Clicked on PNG file link to initiate download at (212, 160) on a[href*='.png']
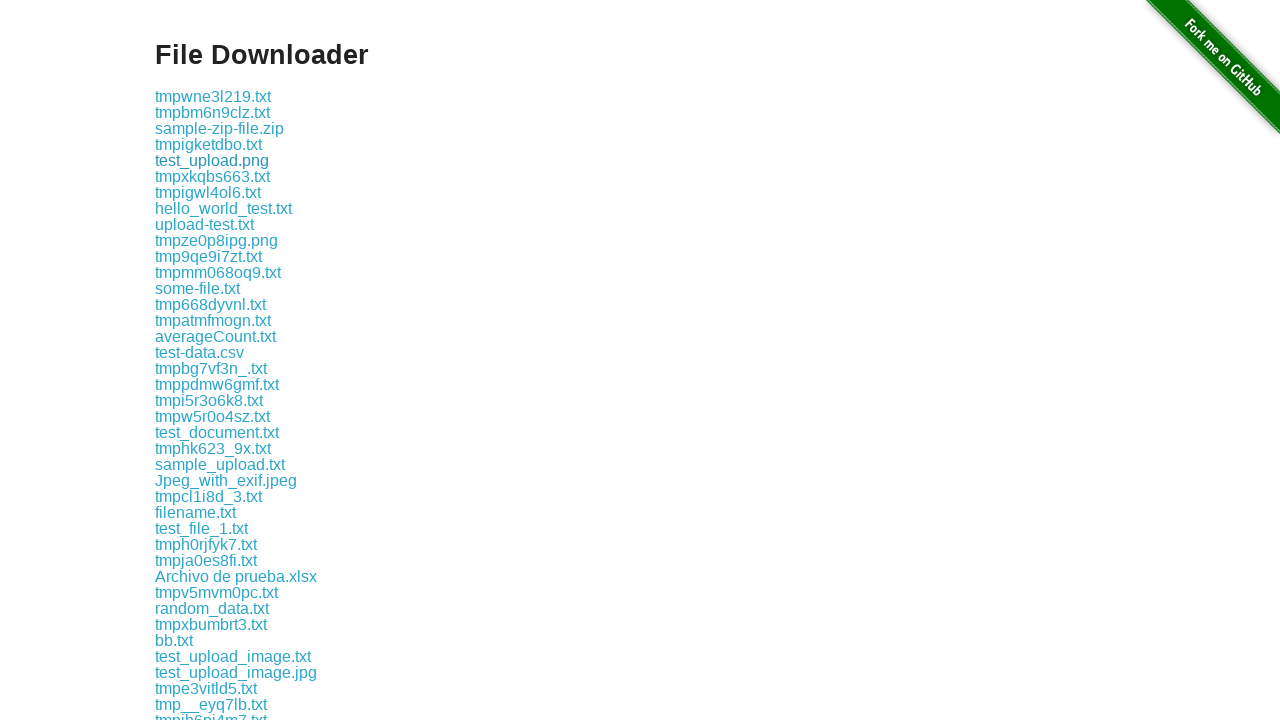

Download started and download object obtained
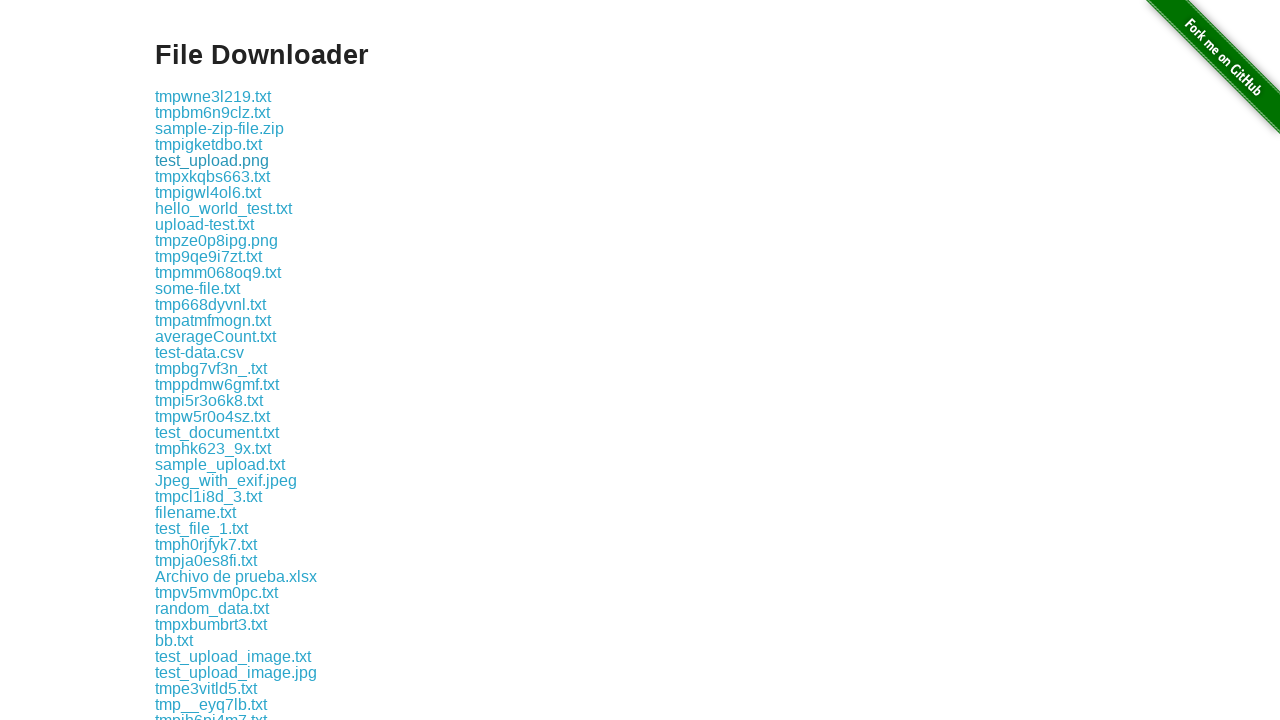

Retrieved download file path
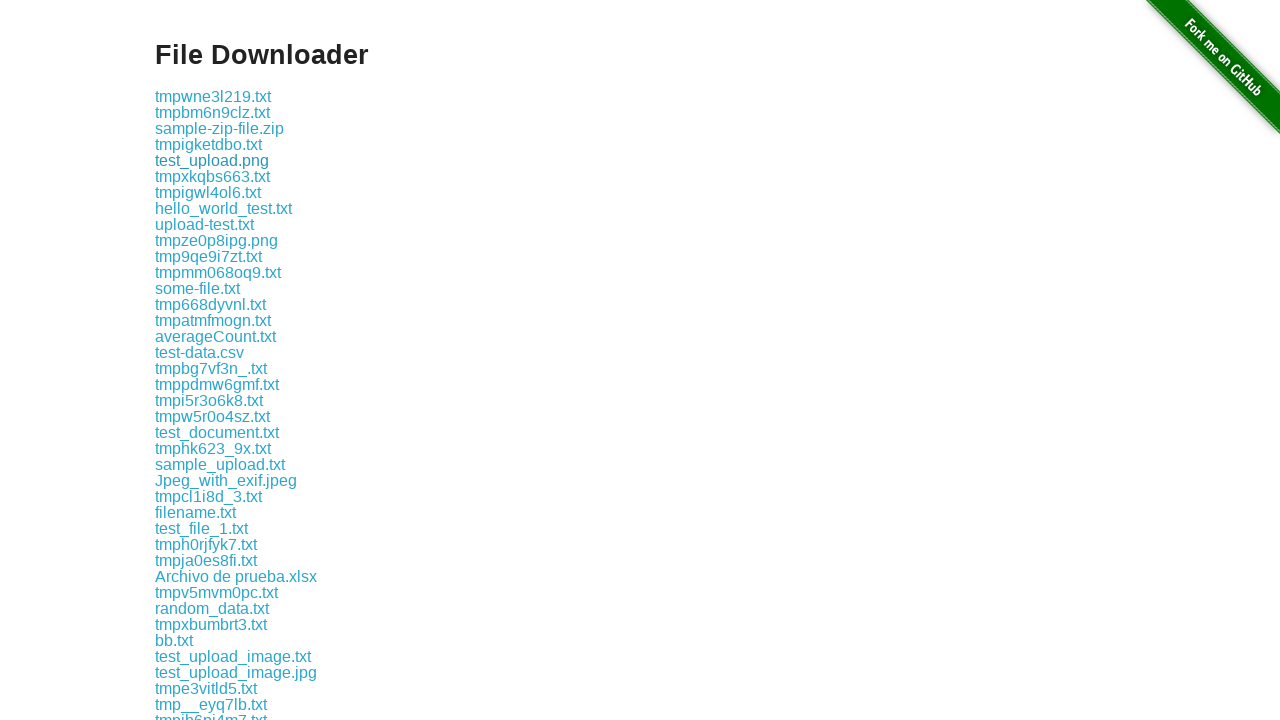

Verified download completed successfully with valid file path
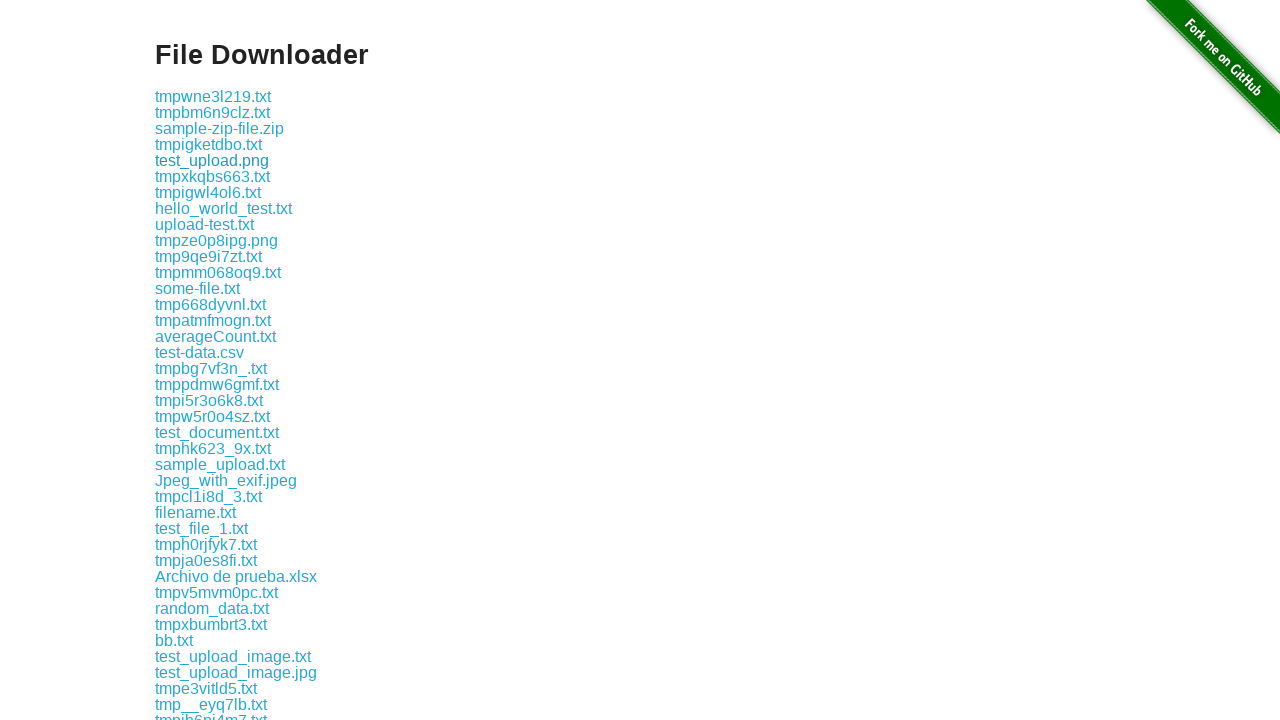

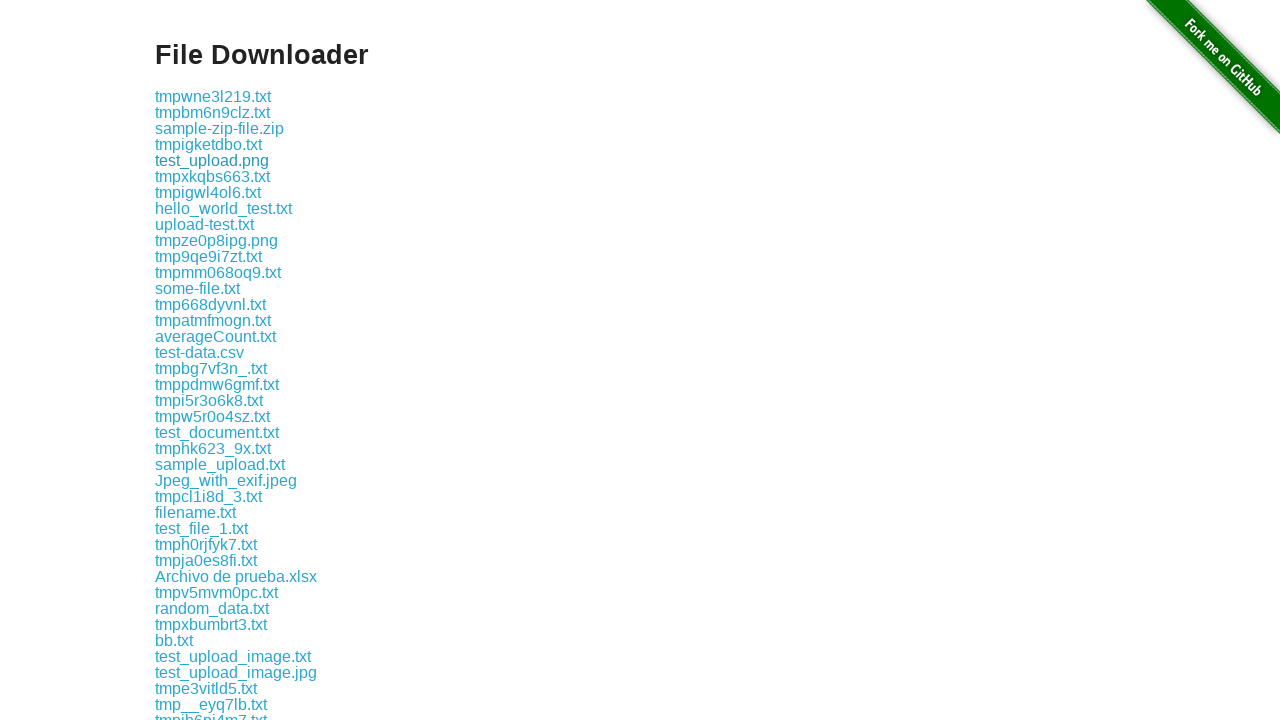